Tests opening a new browser window, navigating to a different URL in that window, and verifying that two window handles exist.

Starting URL: https://the-internet.herokuapp.com/windows

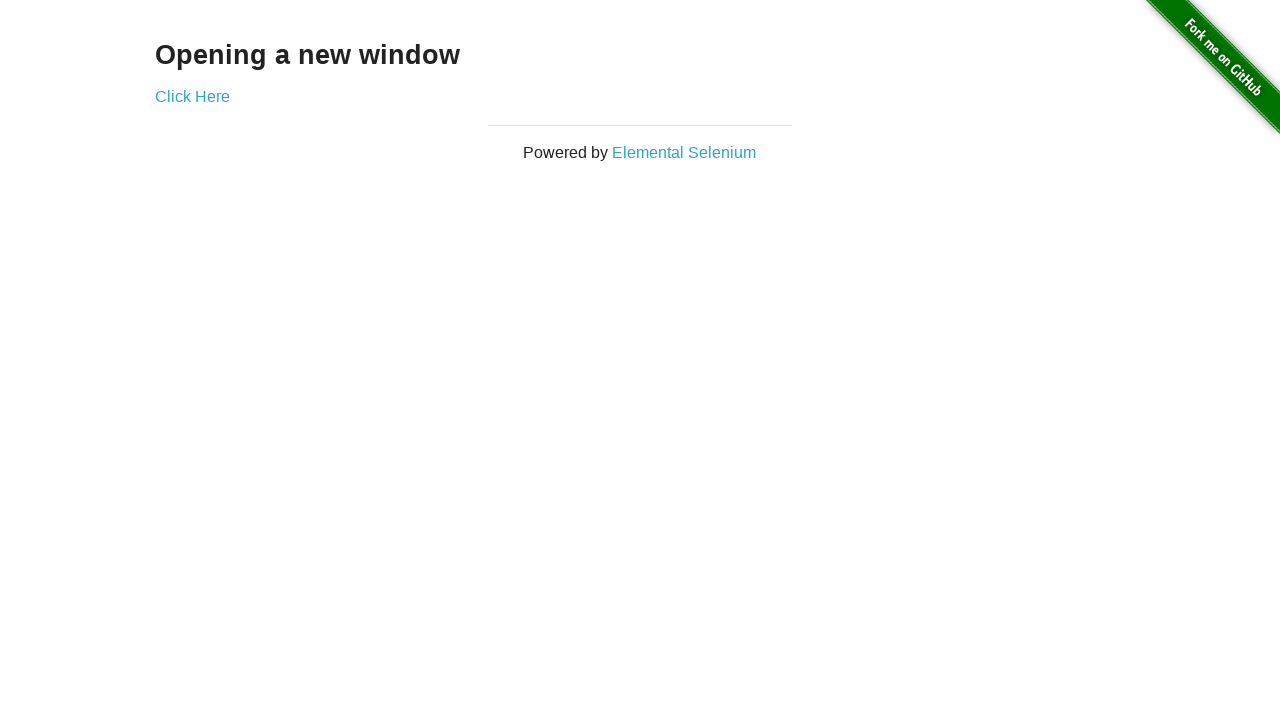

Opened a new browser window
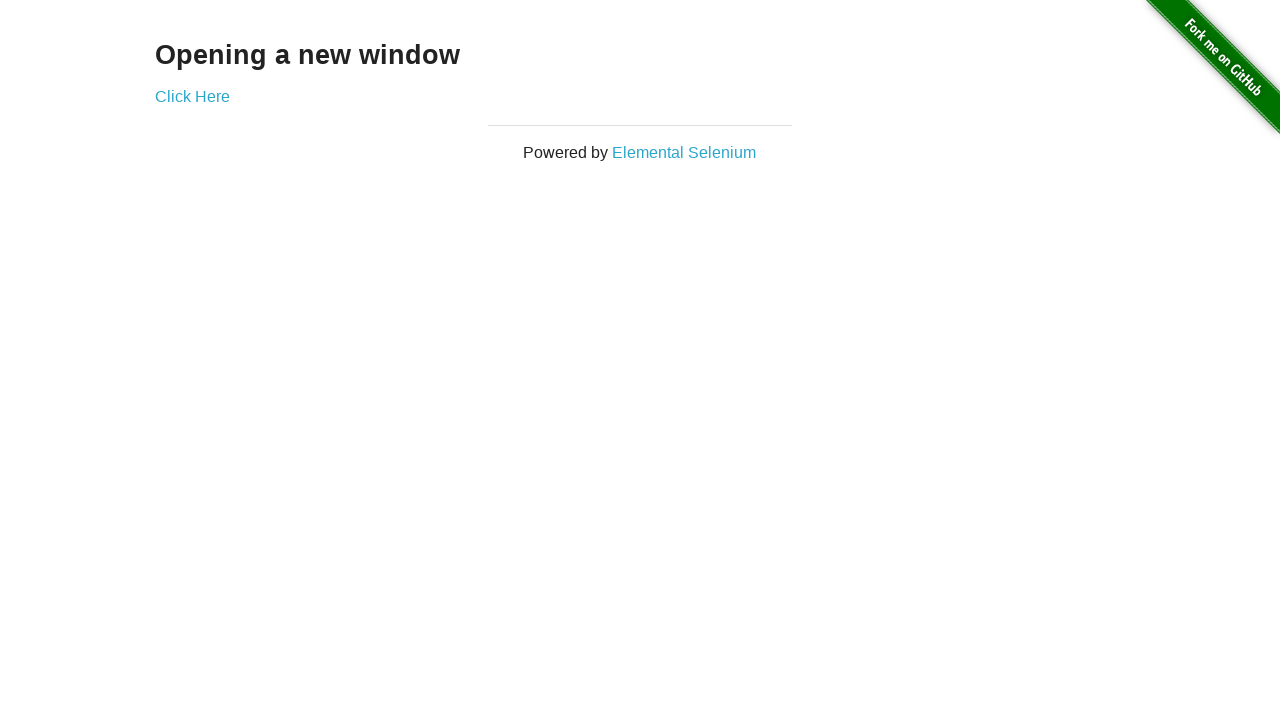

Navigated to https://the-internet.herokuapp.com/typos in new window
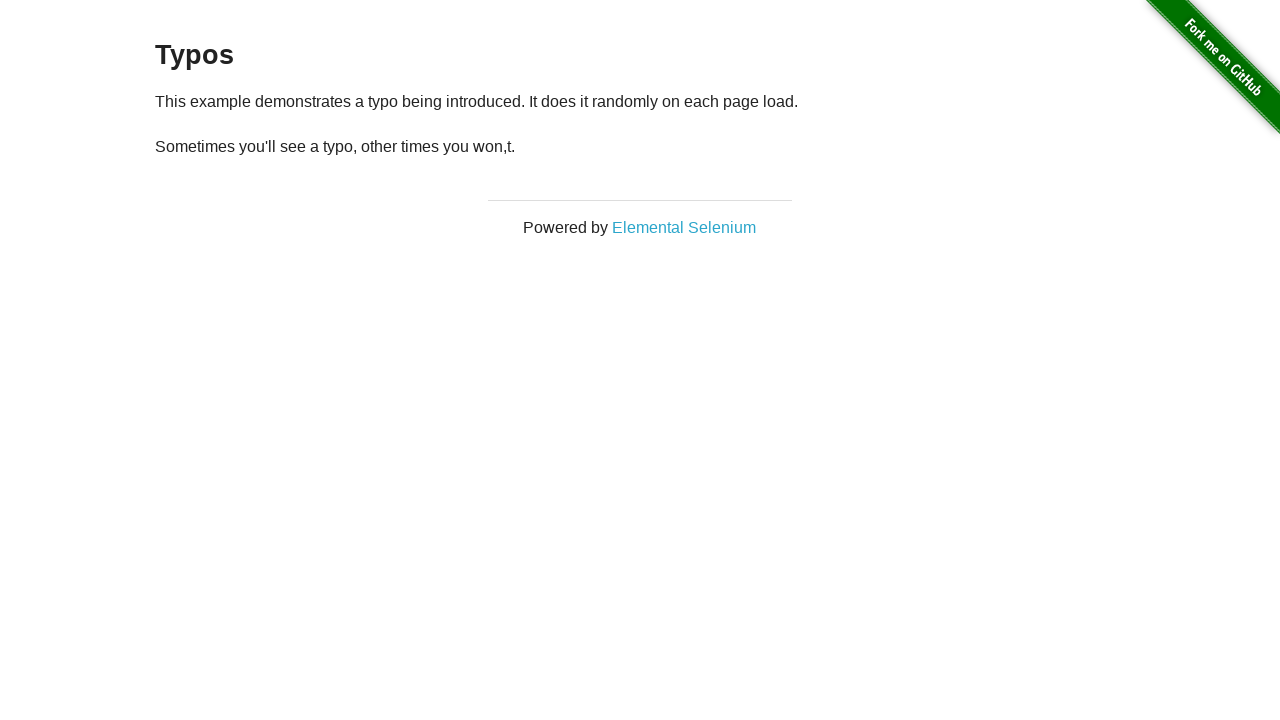

Verified that 2 window handles exist
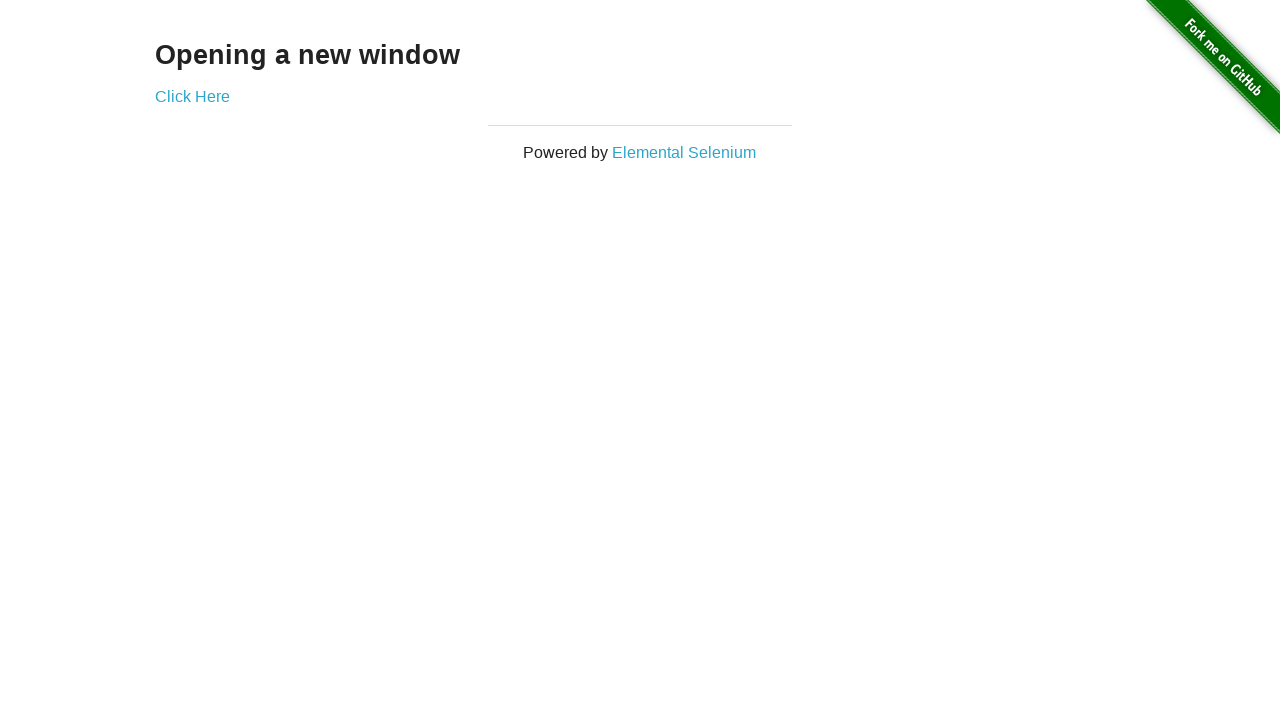

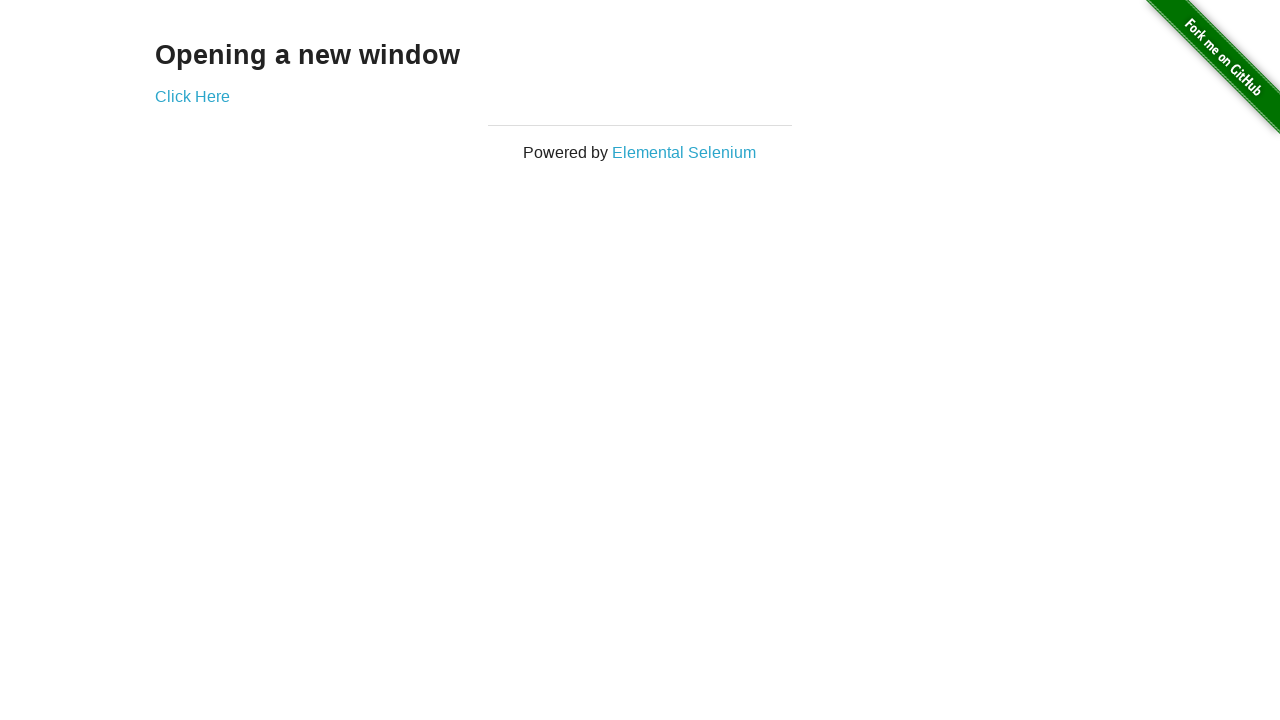